Tests navigation by finding anchor elements on the home page, clicking the second-to-last link, and then navigating back to the home page

Starting URL: https://contacts-app.tobbymarshall815.vercel.app/home

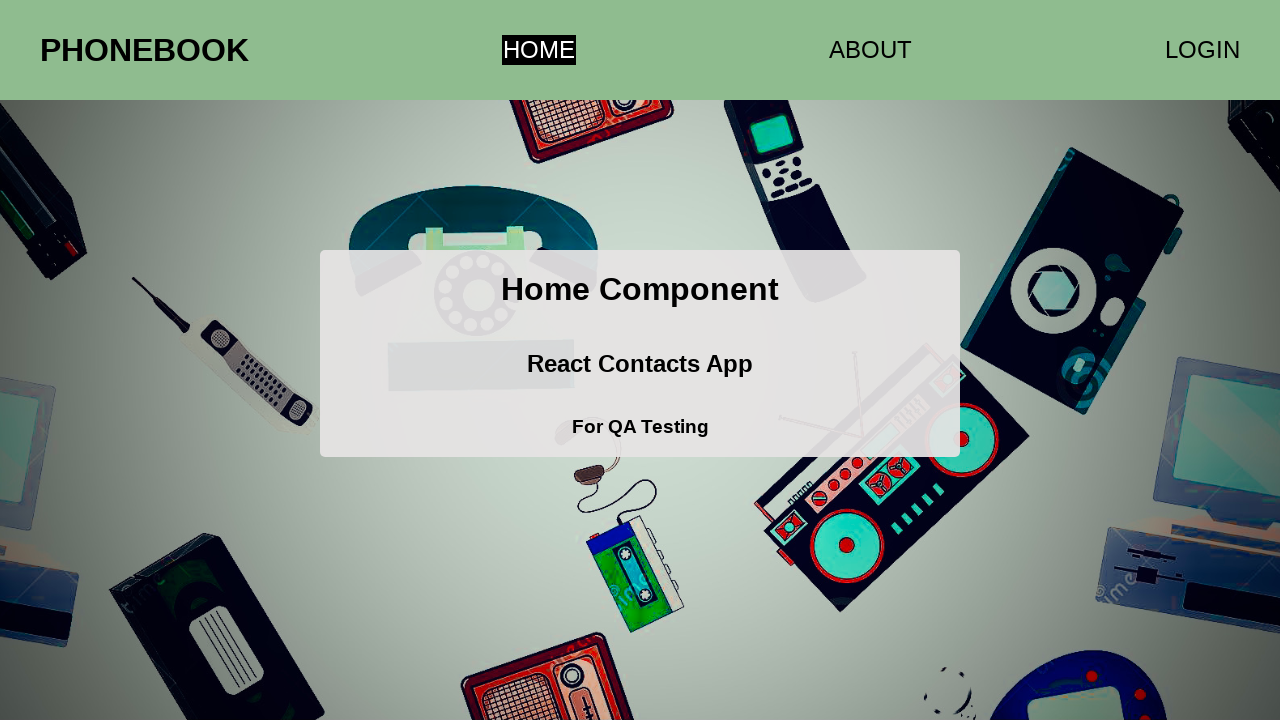

Waited for anchor tags to load on home page
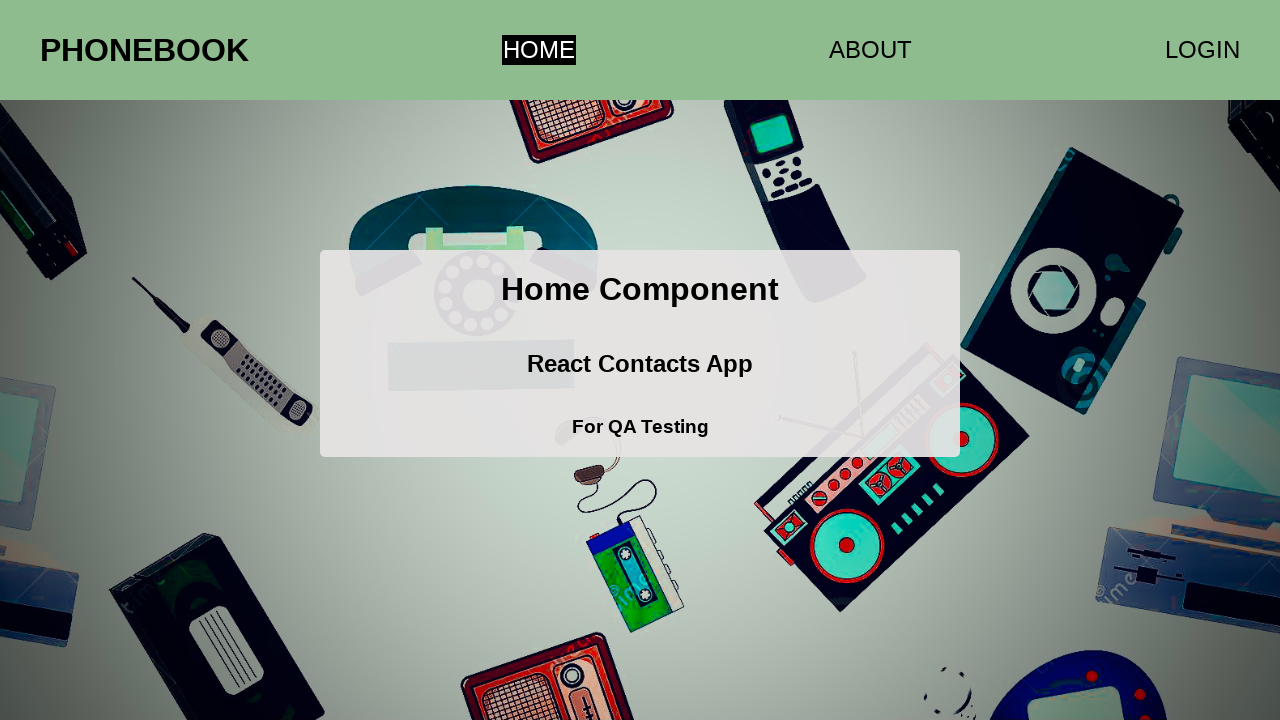

Retrieved all anchor elements from page
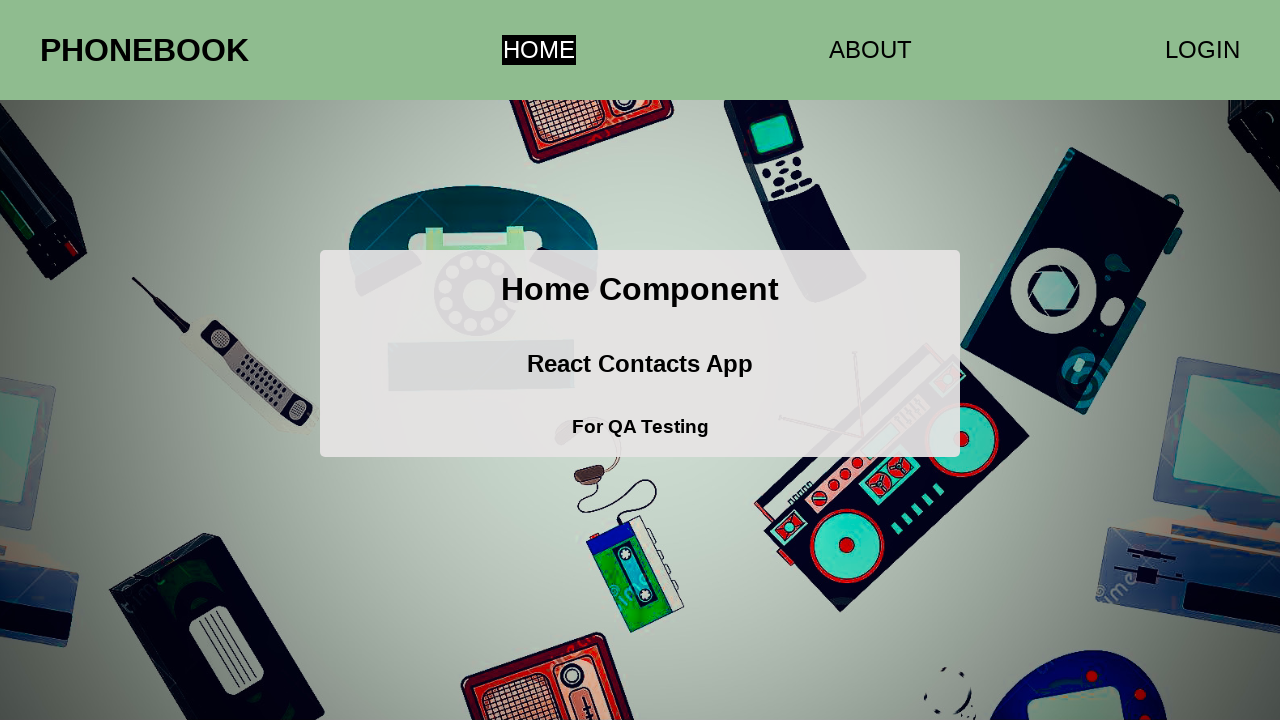

Calculated index for second-to-last anchor element (index 1)
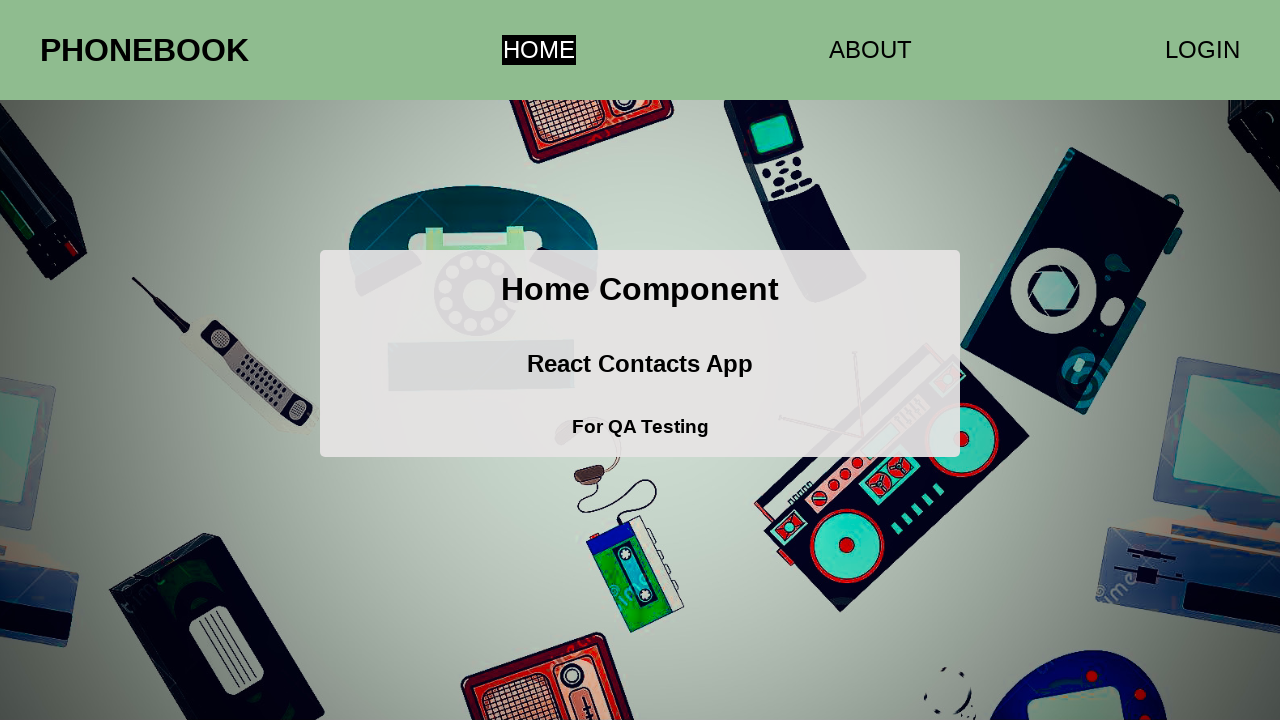

Clicked the second-to-last anchor element at index 1 at (870, 50) on a >> nth=1
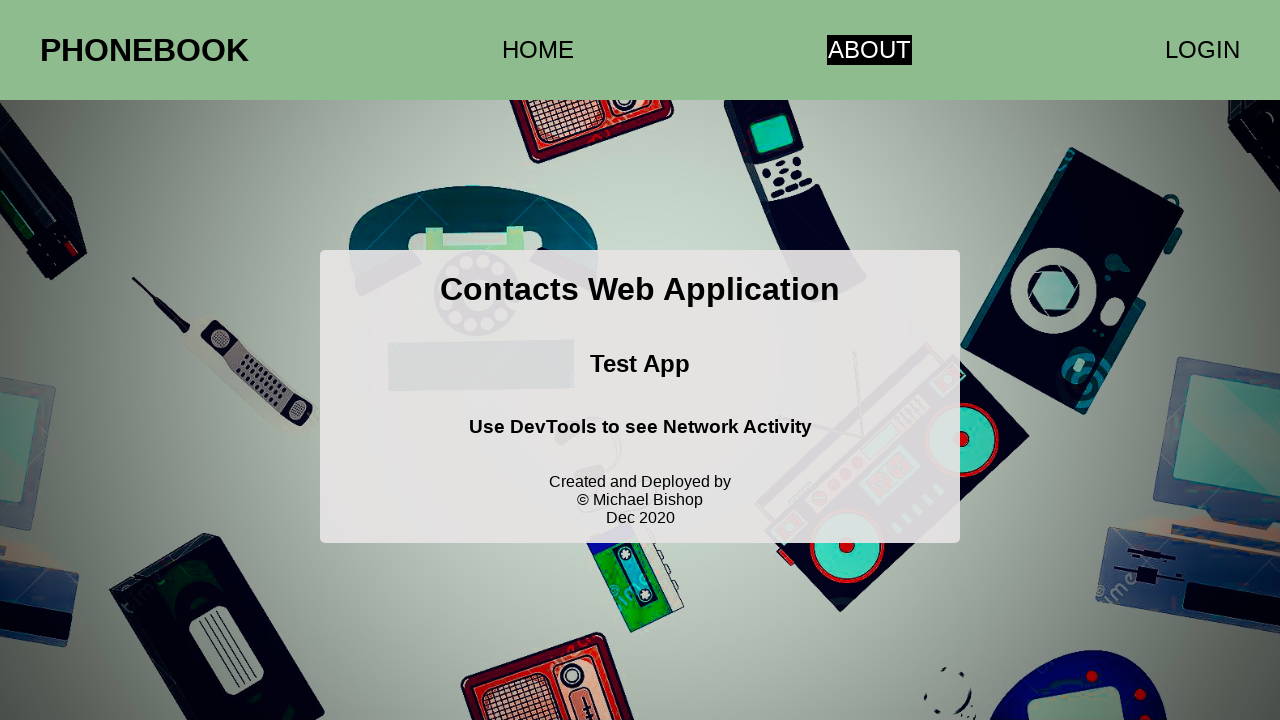

Waited for anchor tags to load on new page after navigation
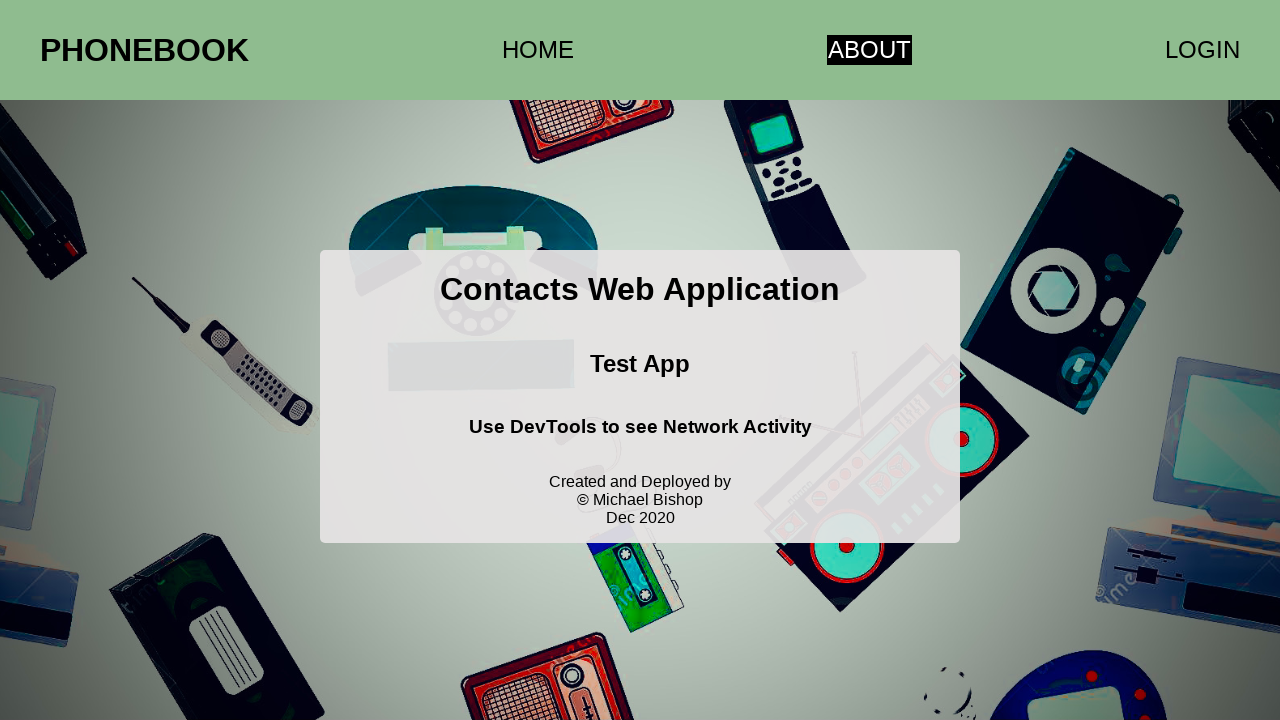

Navigated back to home page
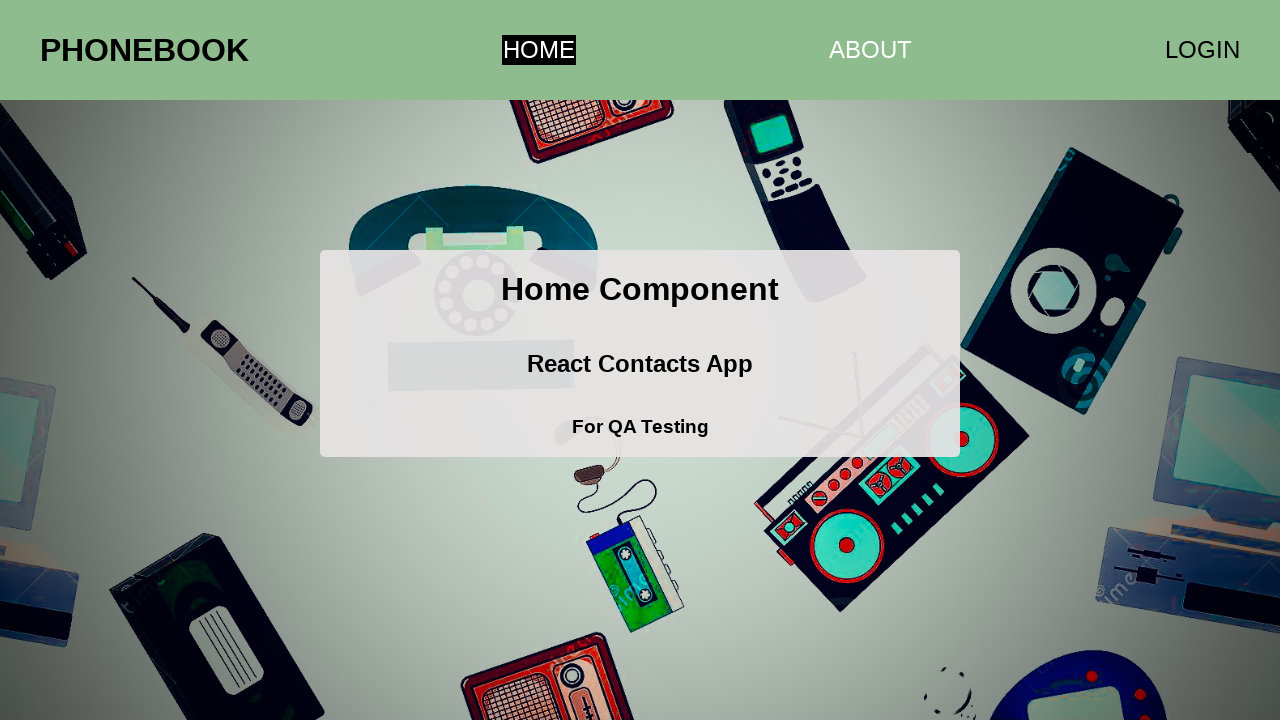

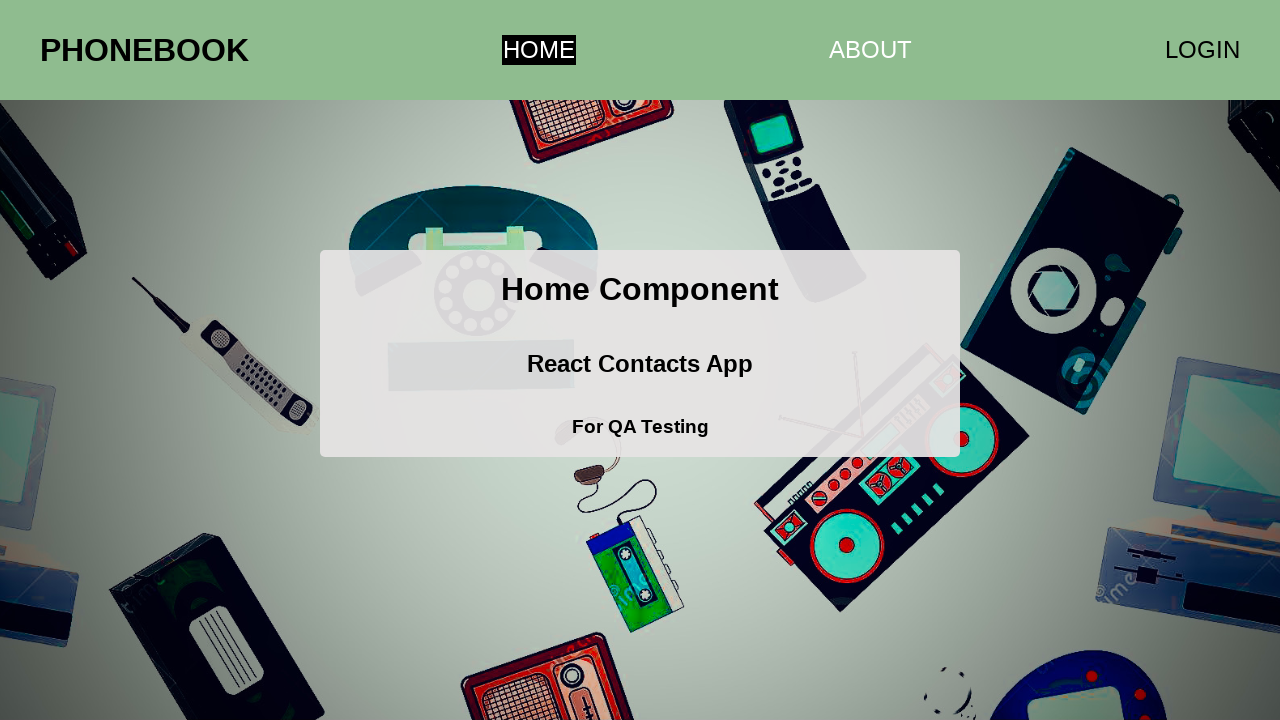